Searches for "London" on ArchDaily website and waits for search results to load

Starting URL: https://www.archdaily.com/

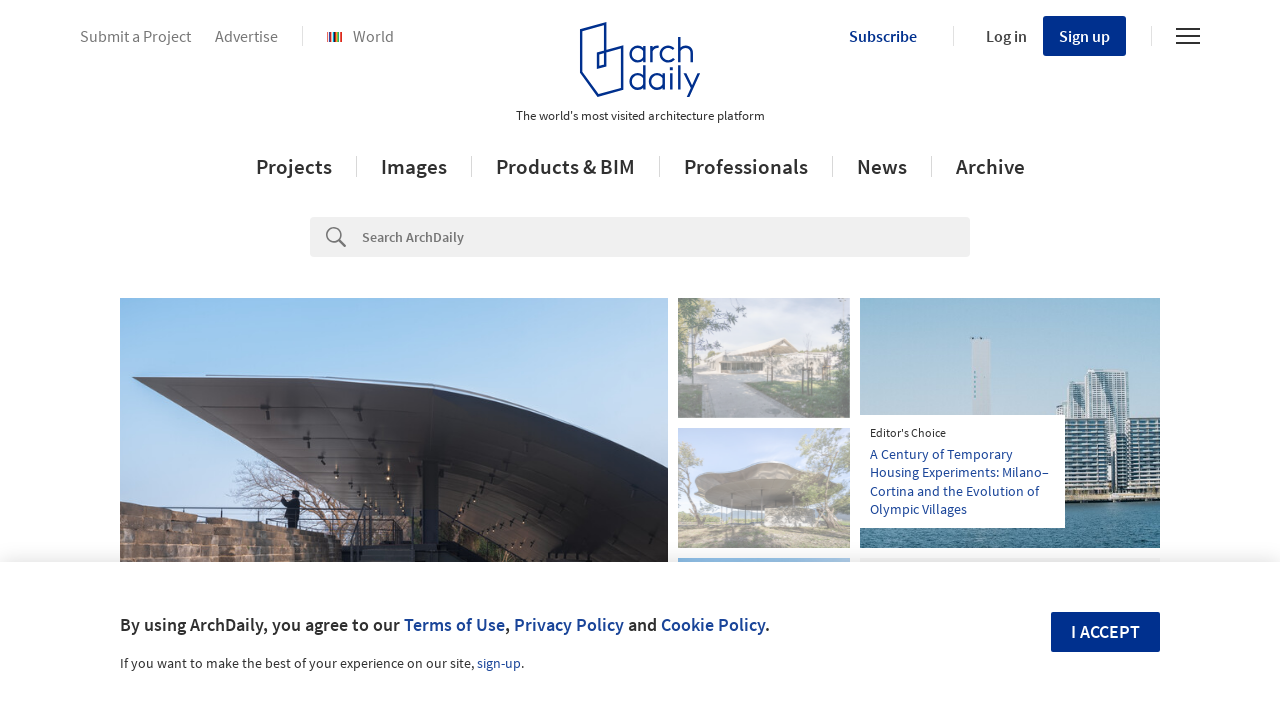

Filled search box with 'London' on input[placeholder='Search ArchDaily']
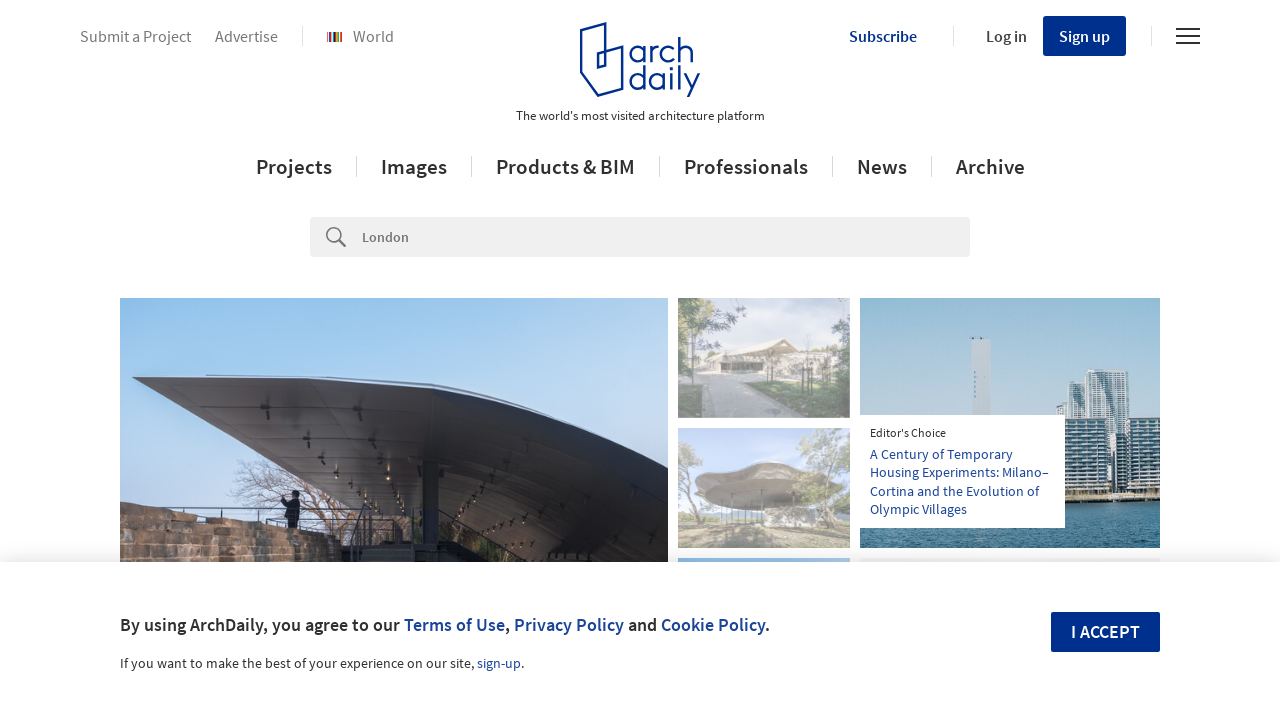

Pressed Enter to submit search on input[placeholder='Search ArchDaily']
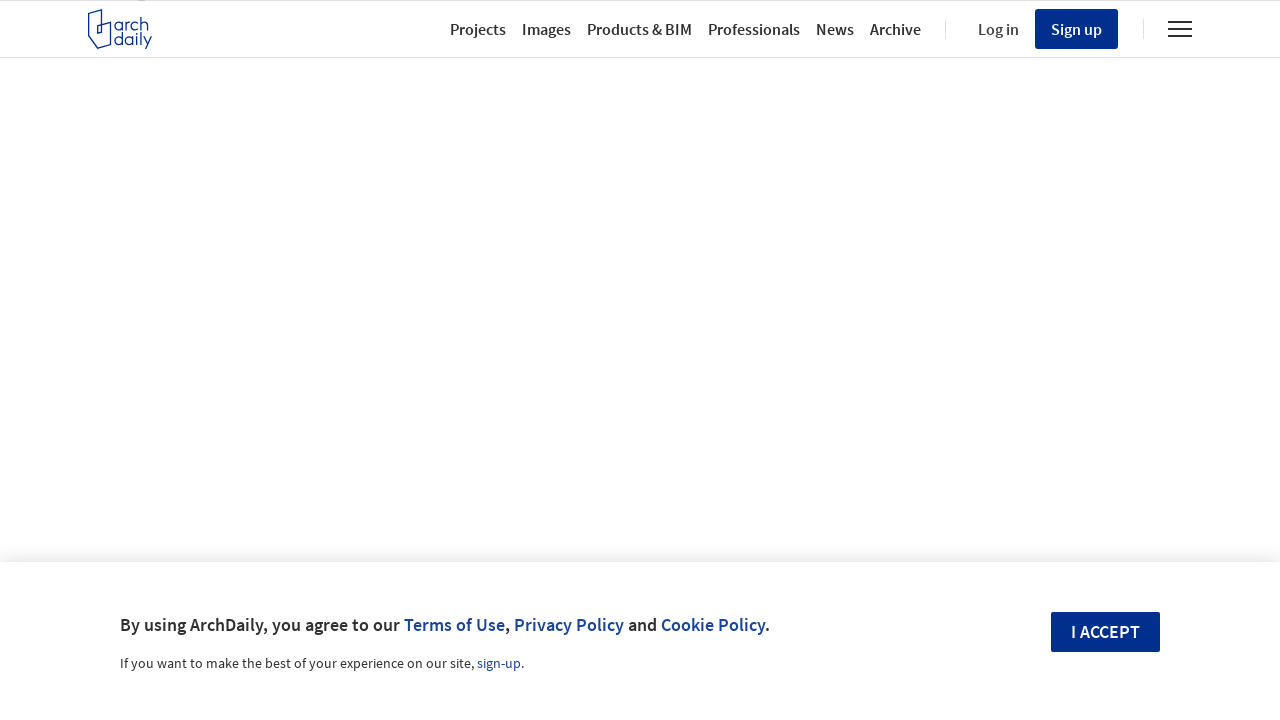

Waited 5 seconds for search results to load
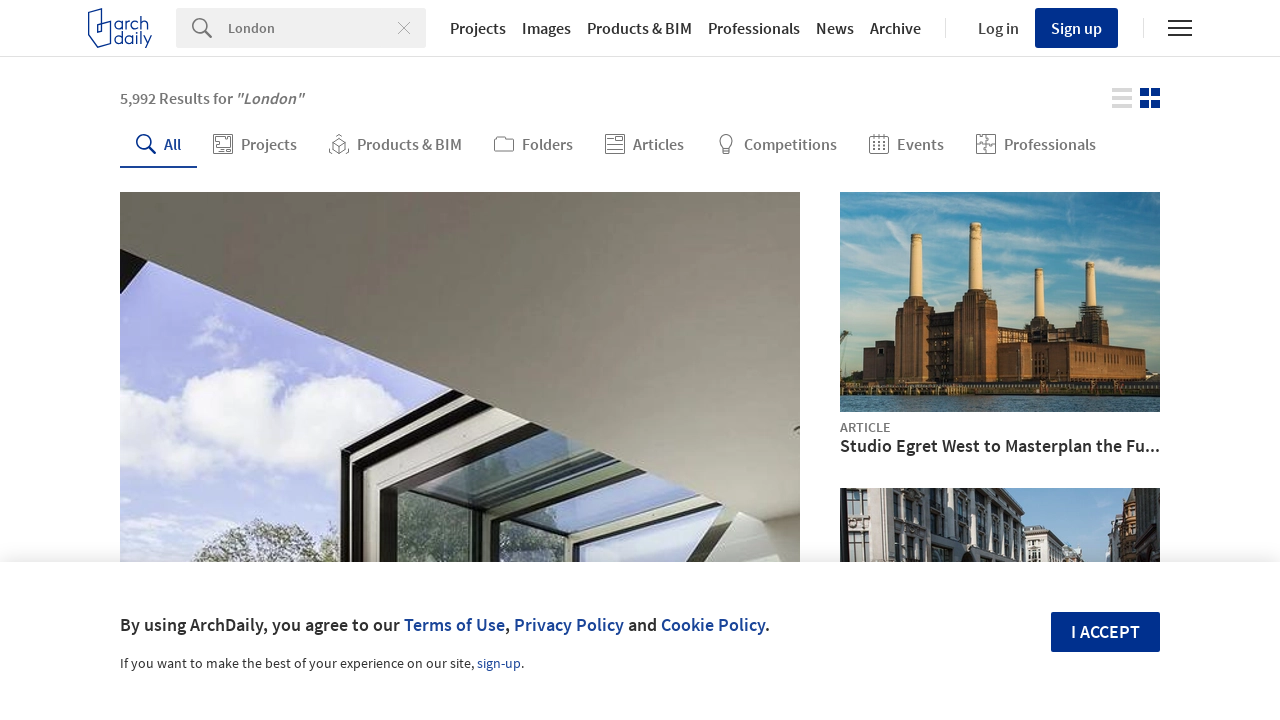

Verified images are present on search results page
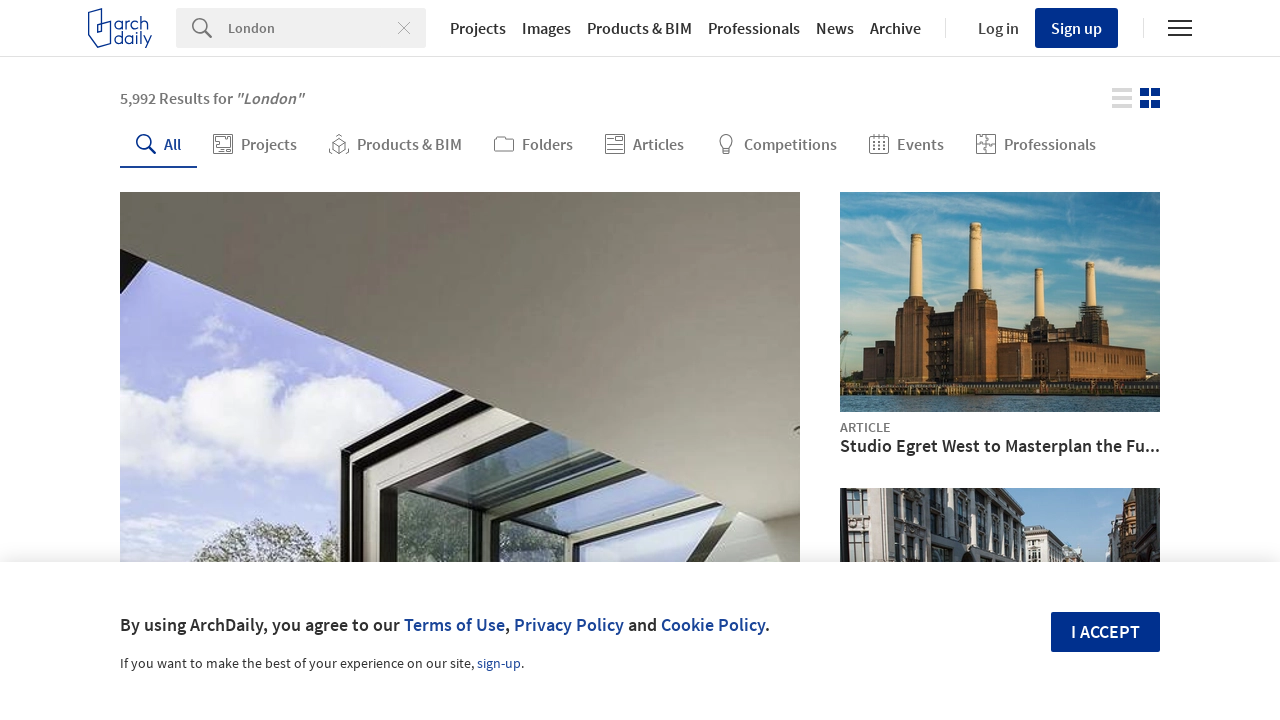

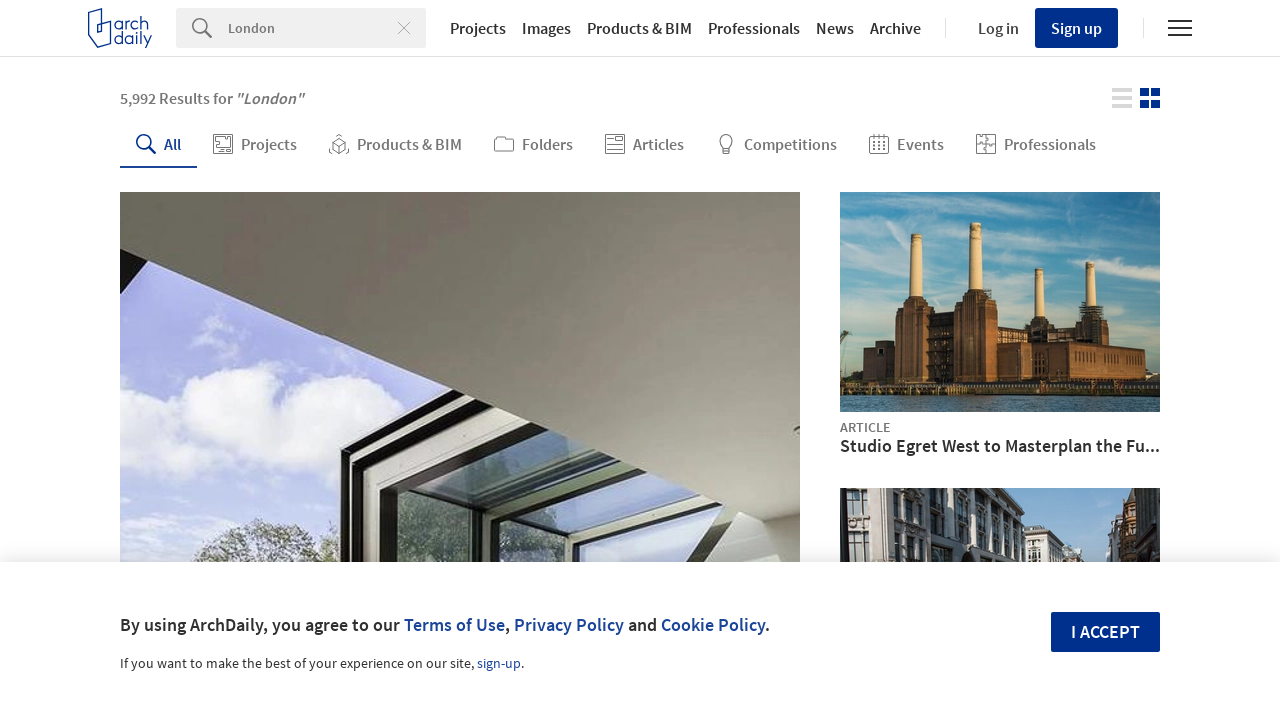